Tests window handling functionality by opening a new window, switching between windows, and verifying content in each window

Starting URL: https://the-internet.herokuapp.com/windows

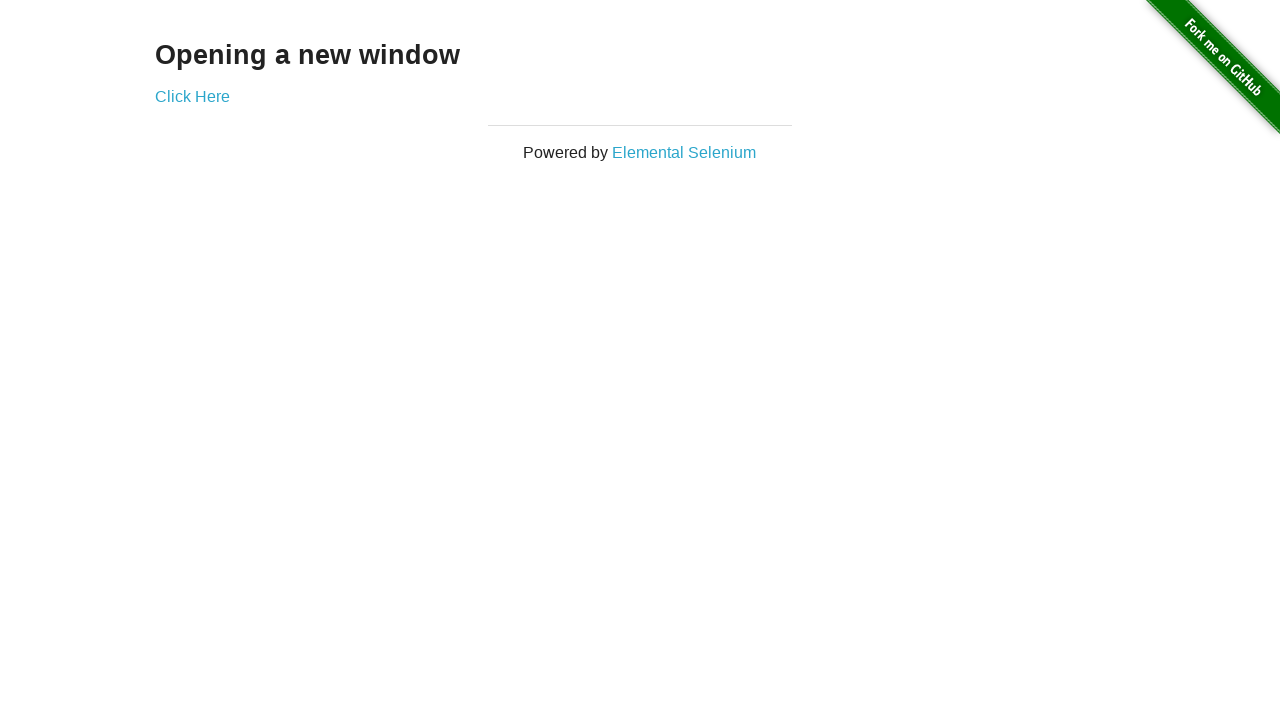

Clicked 'Click Here' link to open new window at (192, 96) on text=Click Here
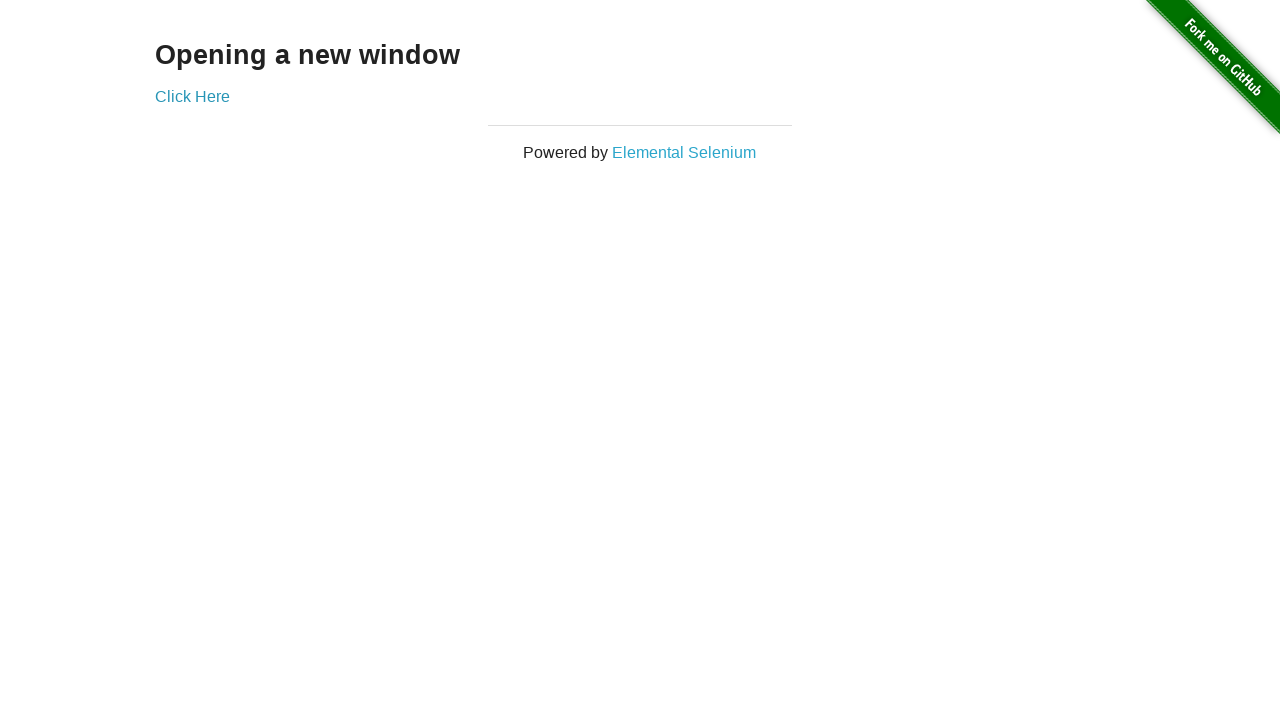

New window opened and captured
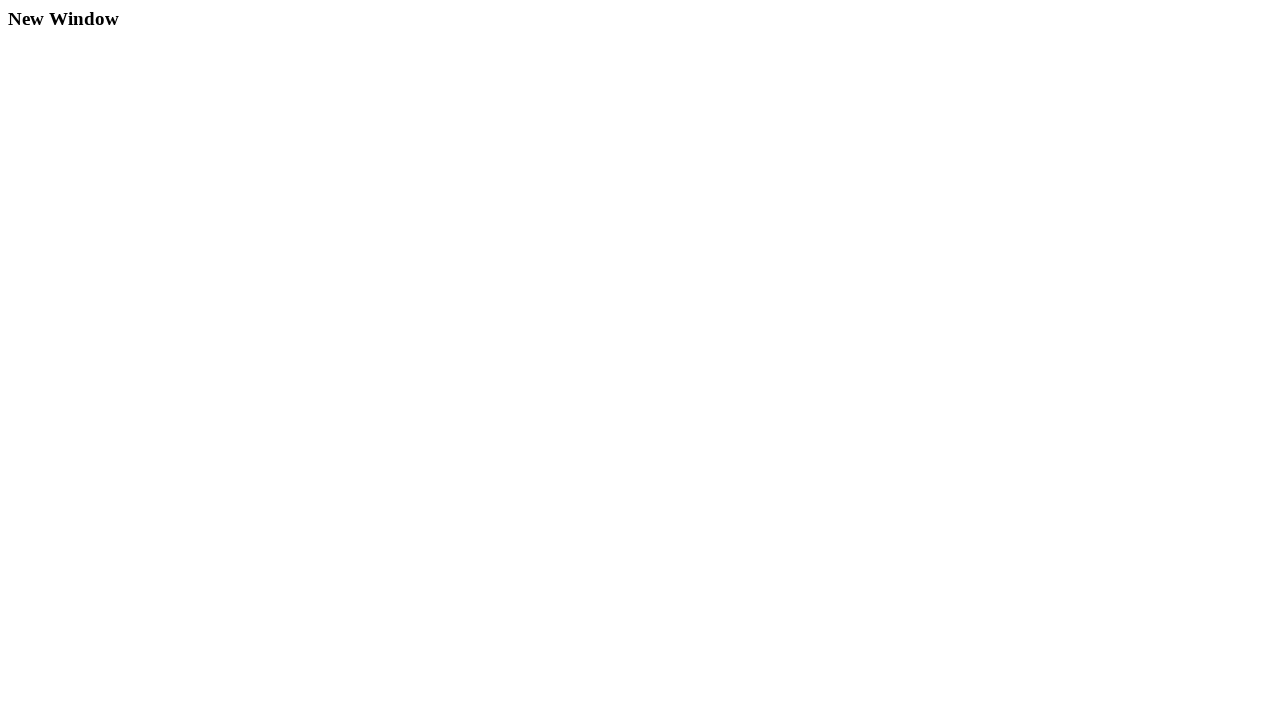

Verified 'New Window' heading in new window
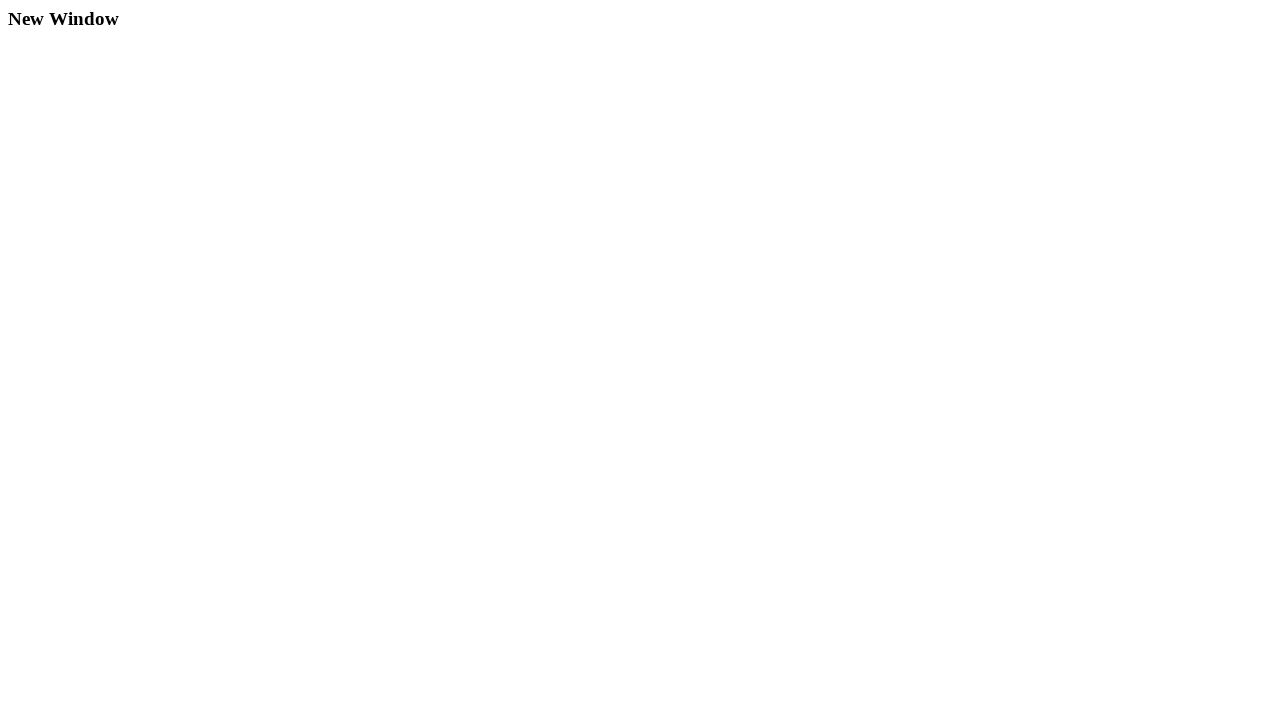

Closed the new window
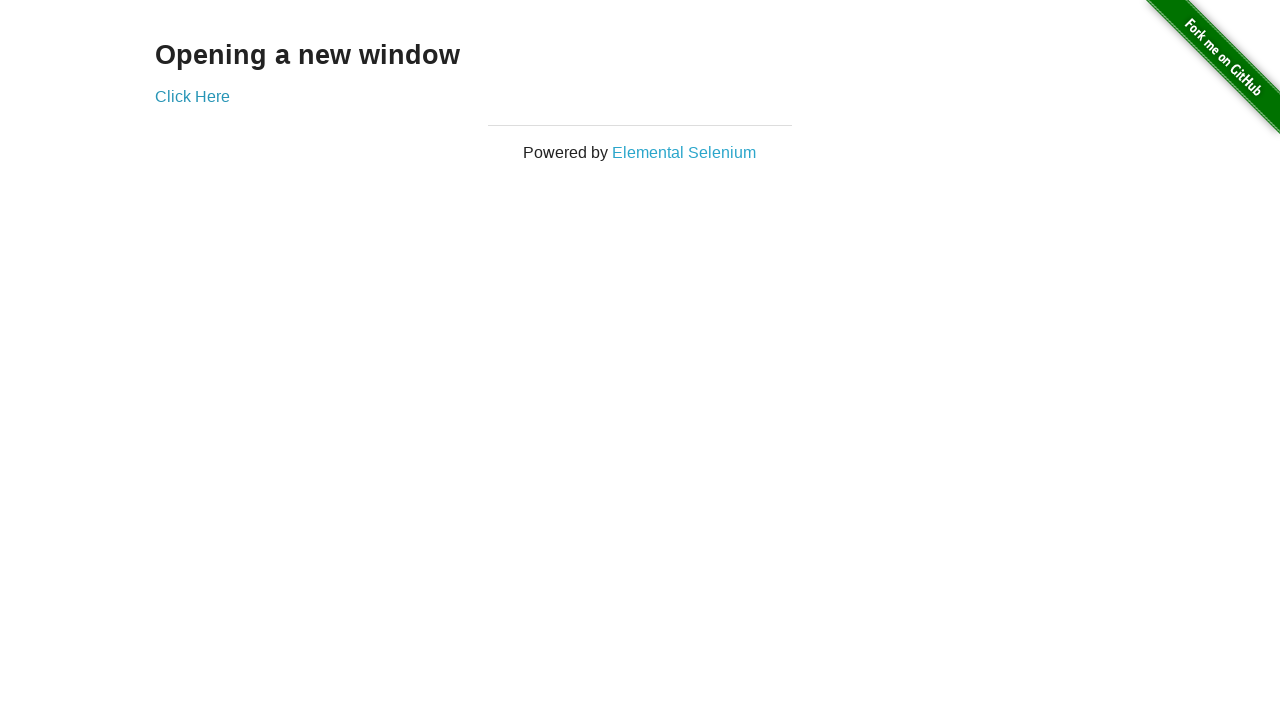

Verified 'Opening a new window' heading in original window
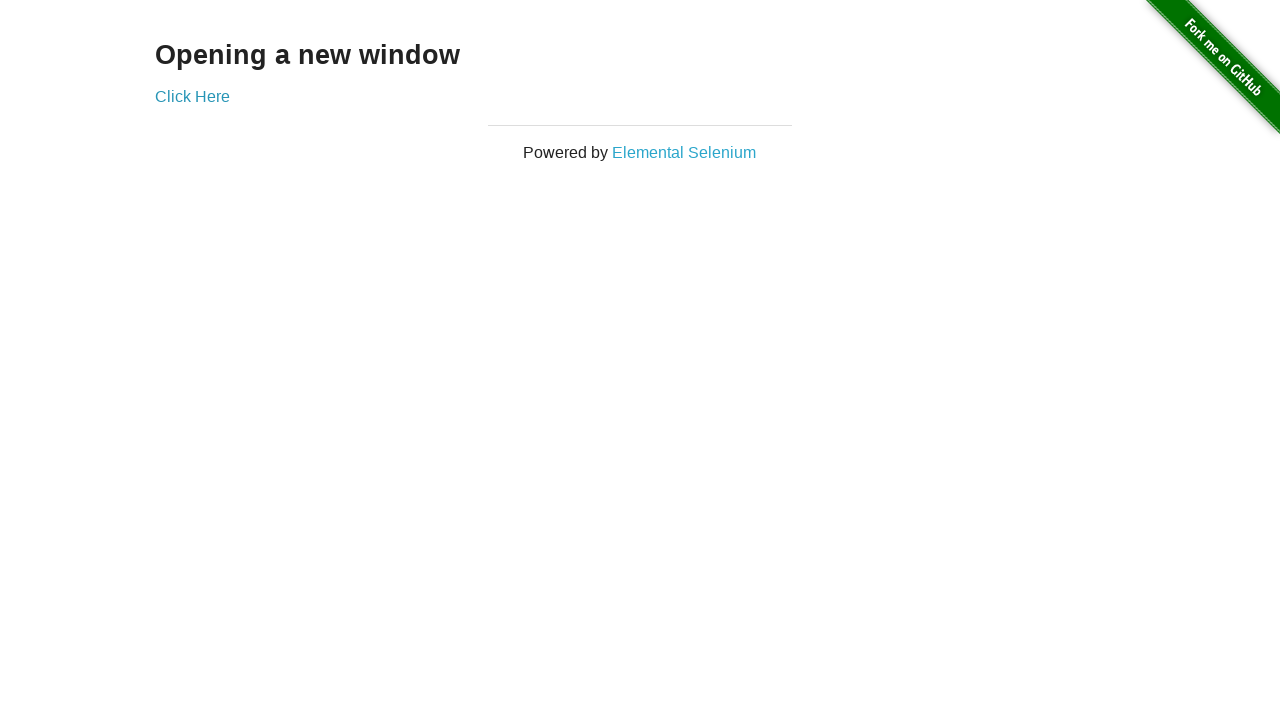

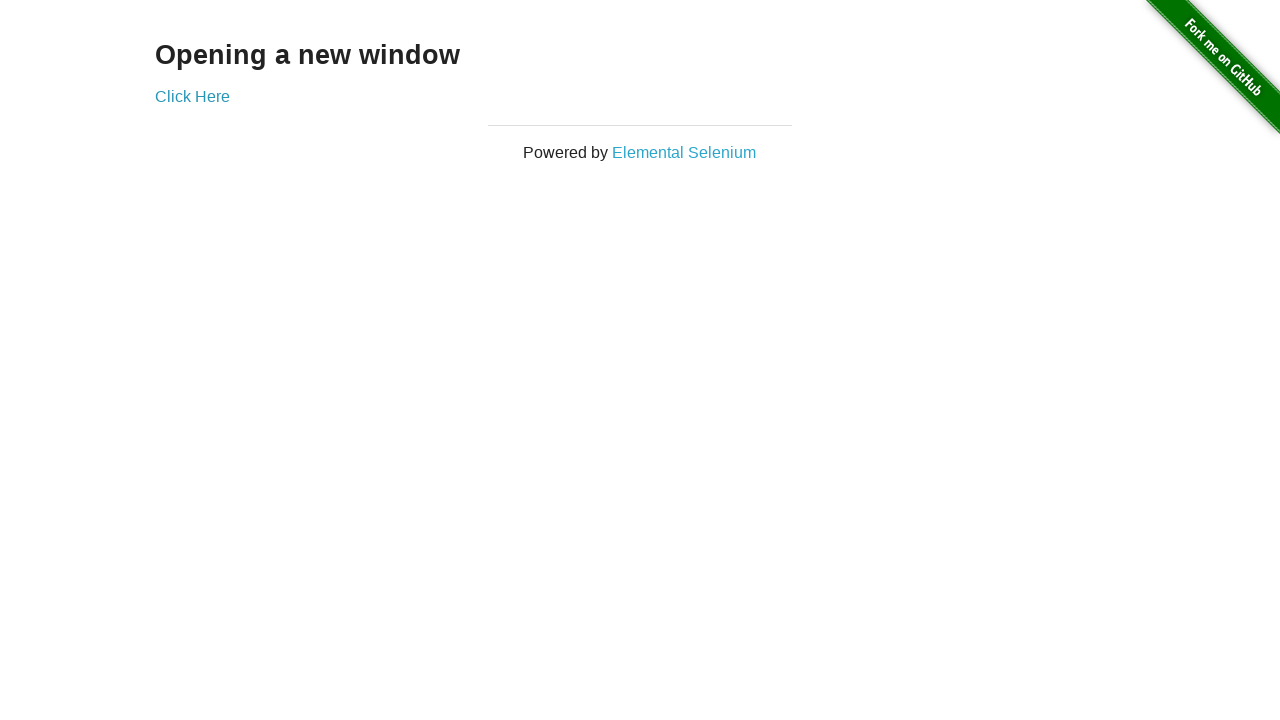